Tests dynamic loading Example 1 by clicking the example link, clicking the start button, and waiting for the dynamically loaded text to appear

Starting URL: https://the-internet.herokuapp.com/dynamic_loading

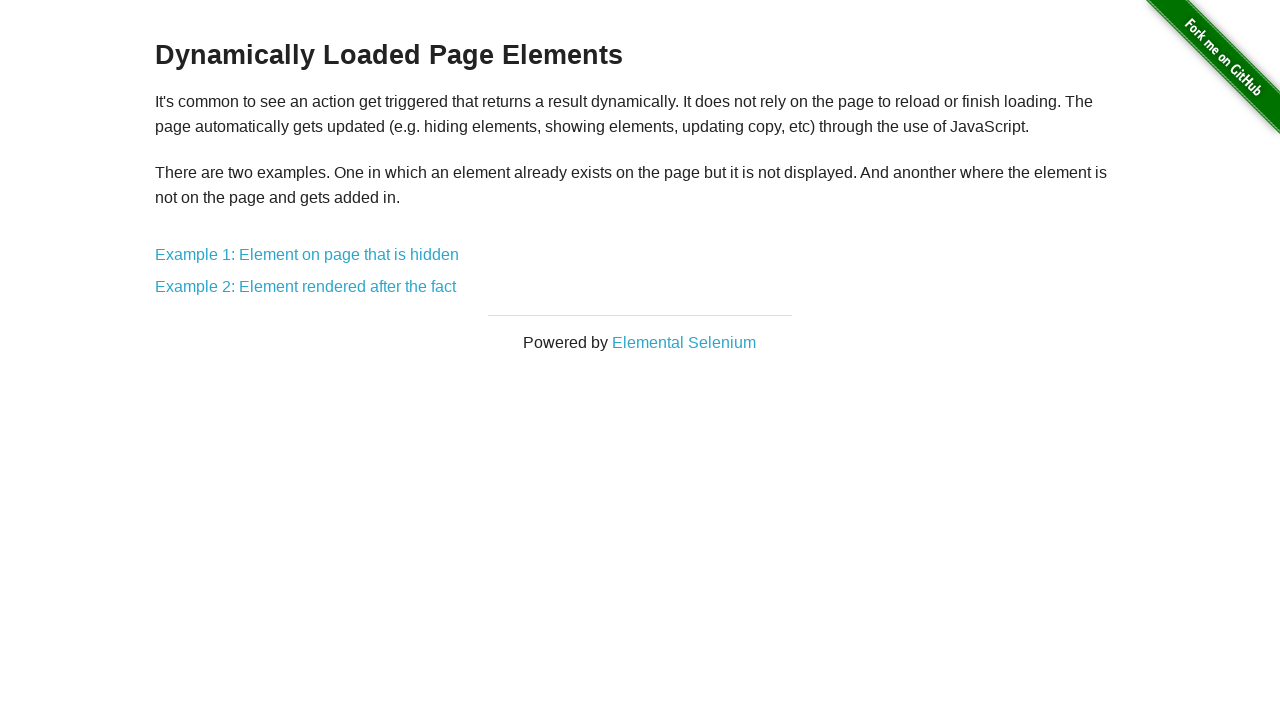

Clicked Example 1 link at (307, 255) on xpath=//*[@id='content']/div/a[1]
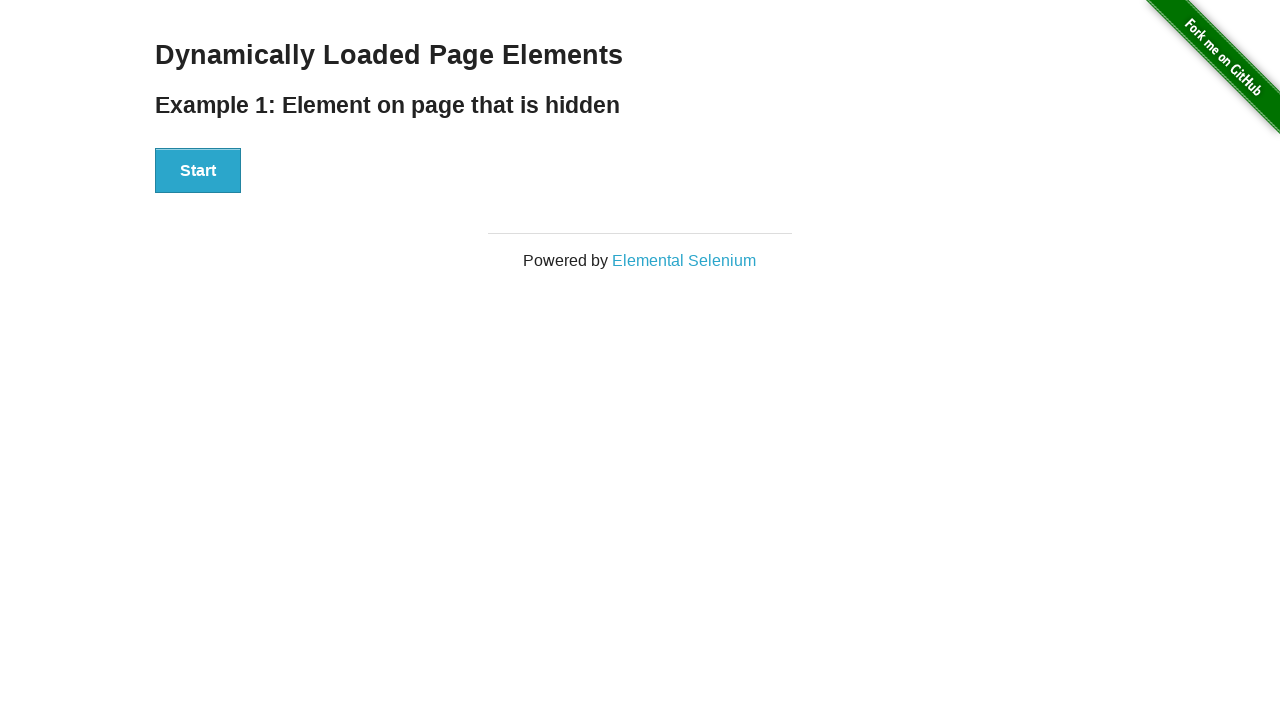

Clicked Start button to trigger dynamic loading at (198, 171) on xpath=//*[@id='start']/button
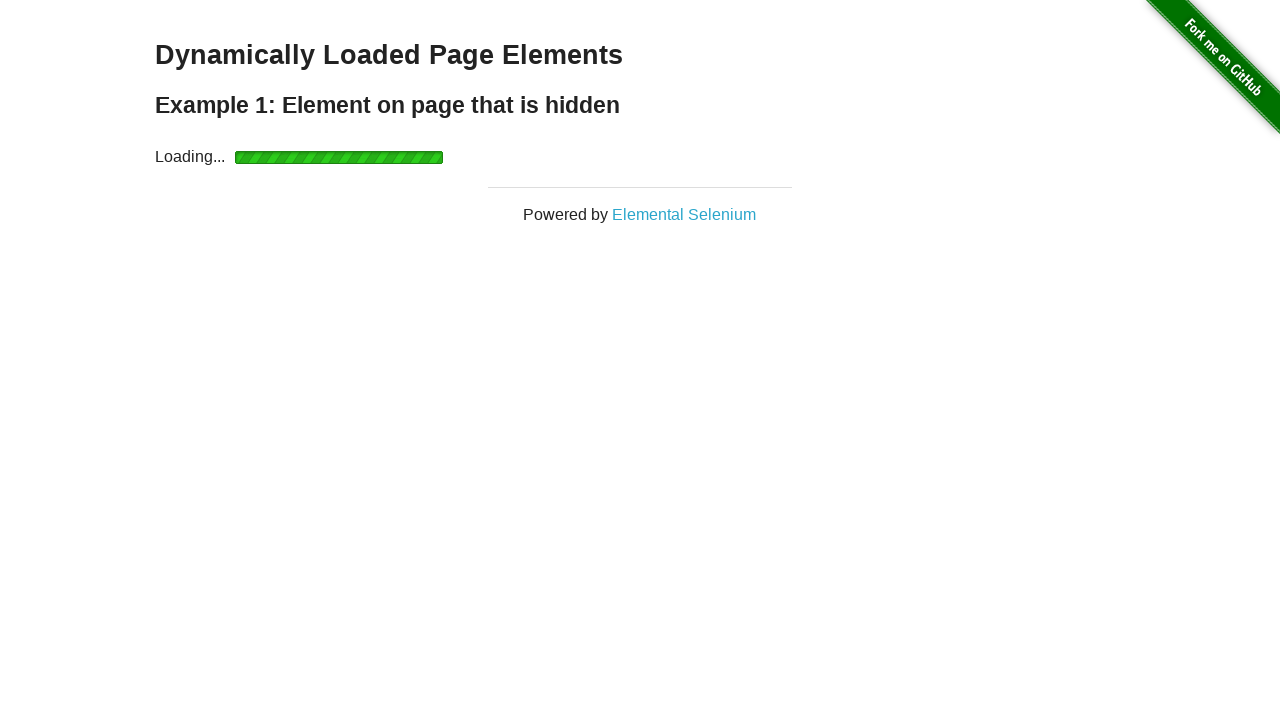

Dynamically loaded text appeared
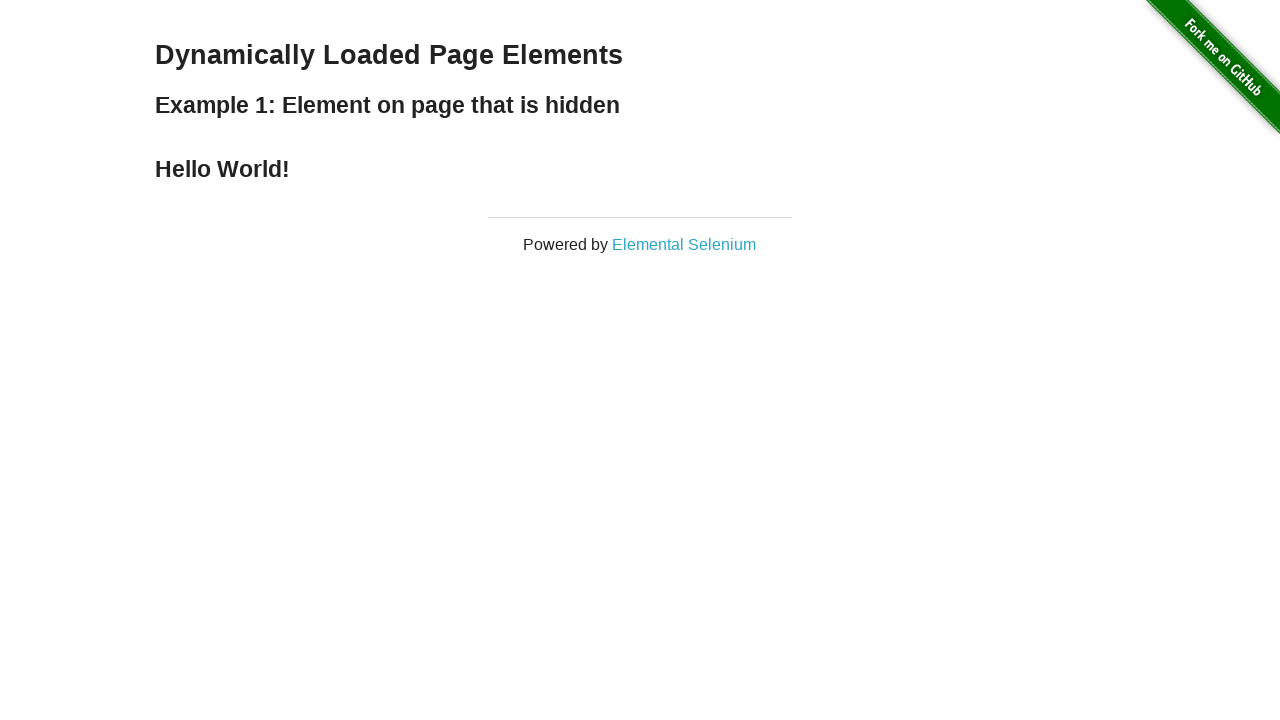

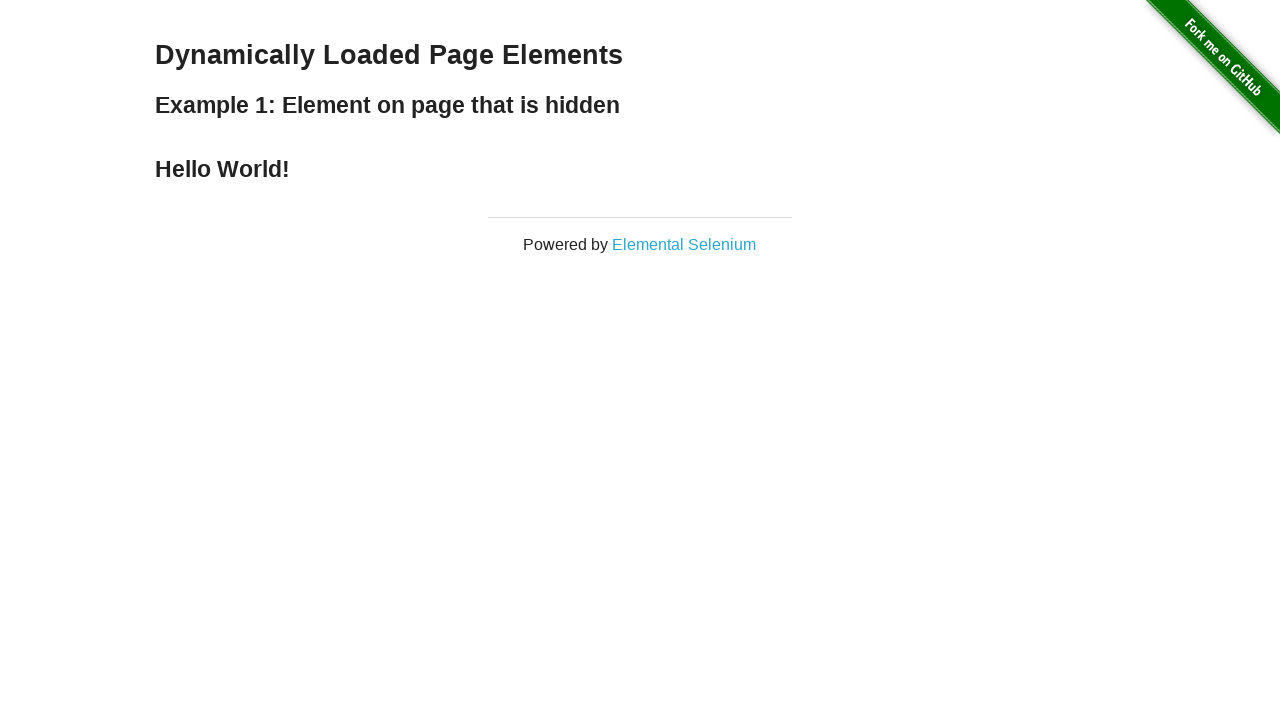